Tests disappearing elements page by navigating to it and clicking the Contact Us button

Starting URL: https://the-internet.herokuapp.com/

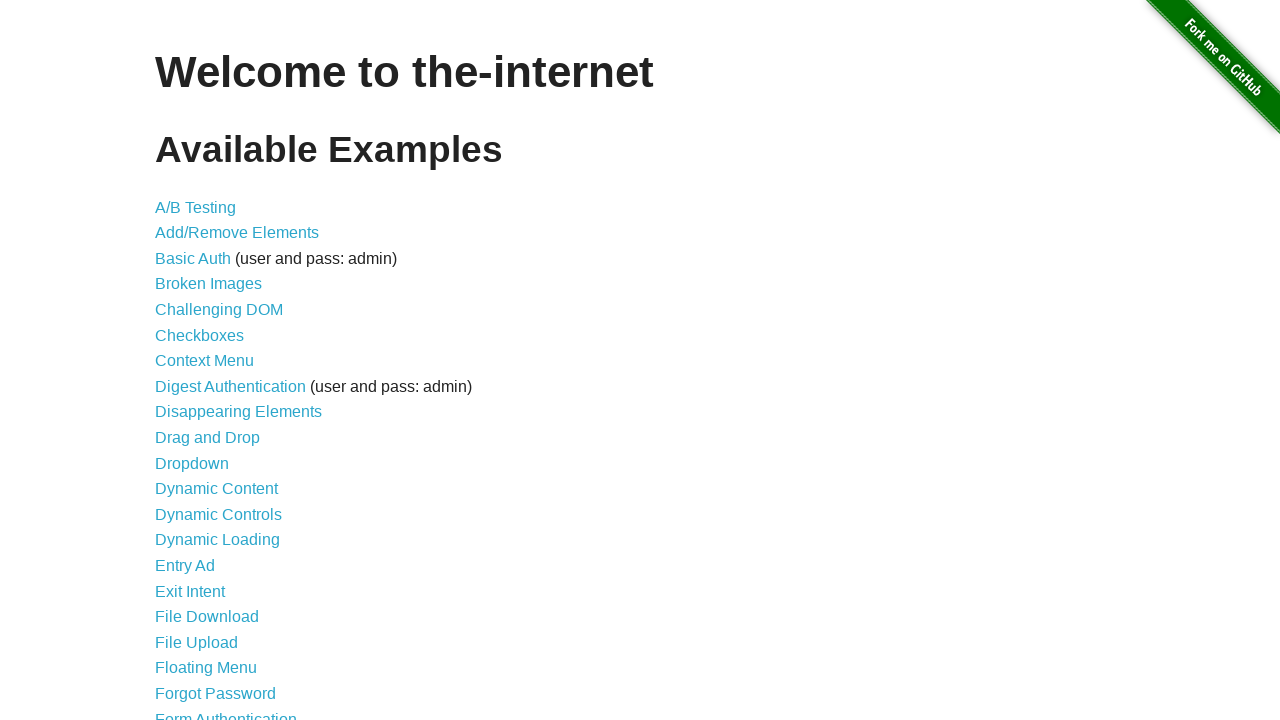

Clicked on Disappearing Elements link at (238, 412) on xpath=//*[contains(text(),'Disappearing Elements')]
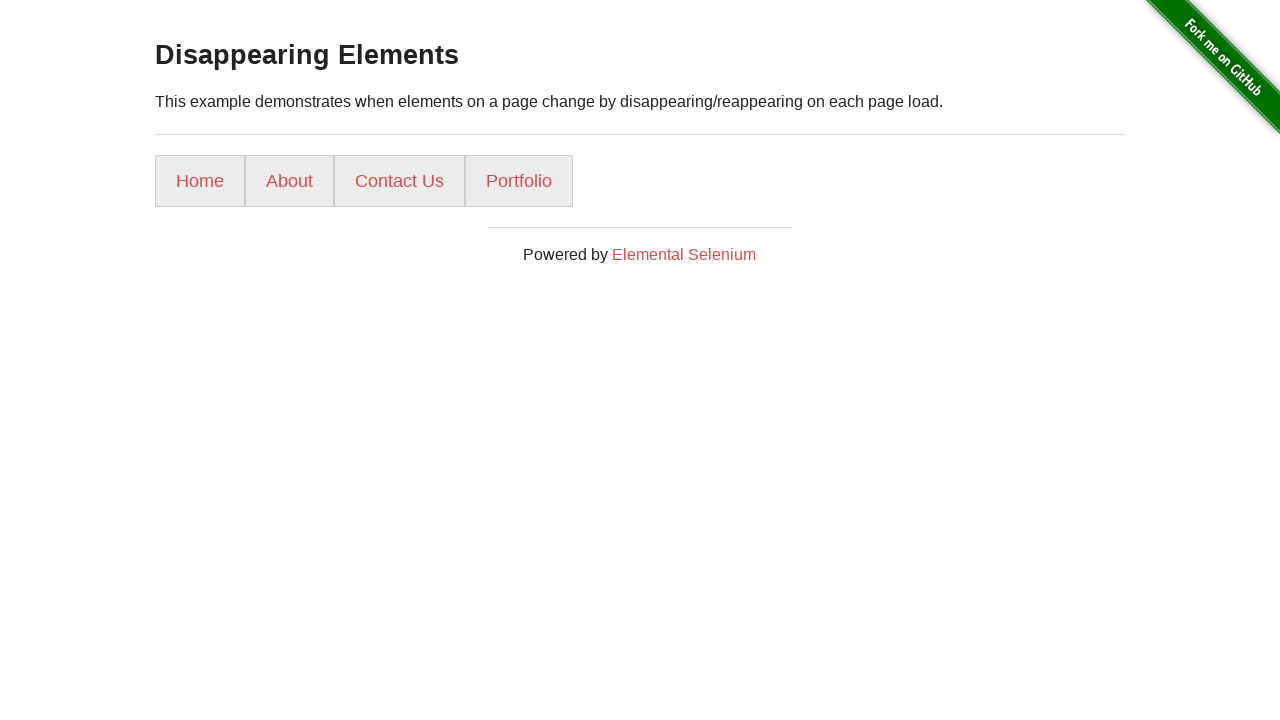

Navigated to Disappearing Elements page
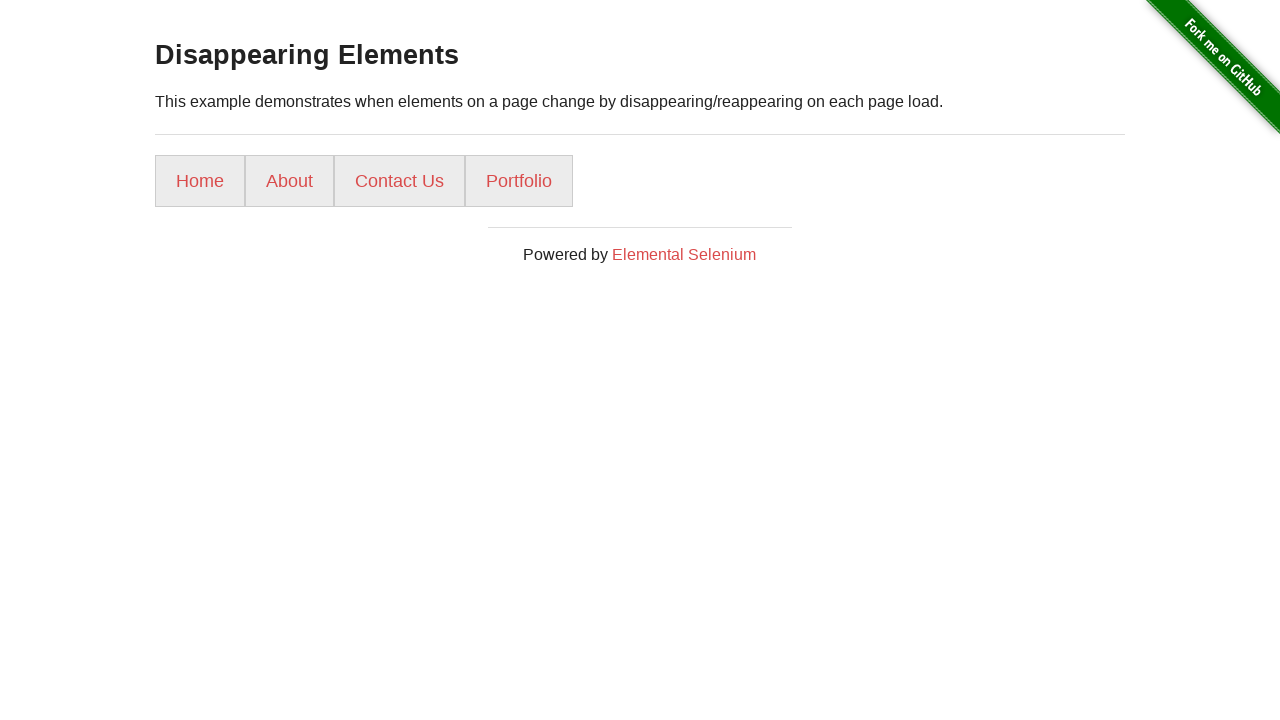

Page title (h3) became visible
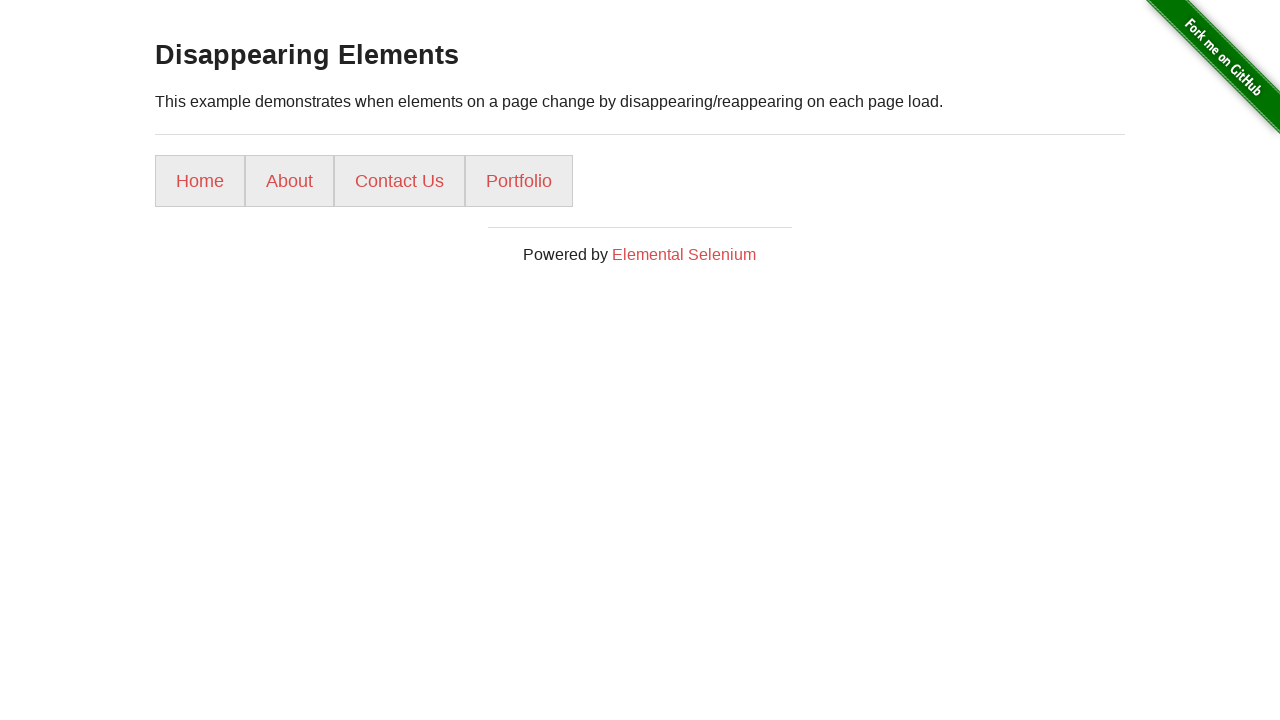

Clicked Contact Us button at (400, 181) on xpath=//*[contains(text(),'Contact Us')]
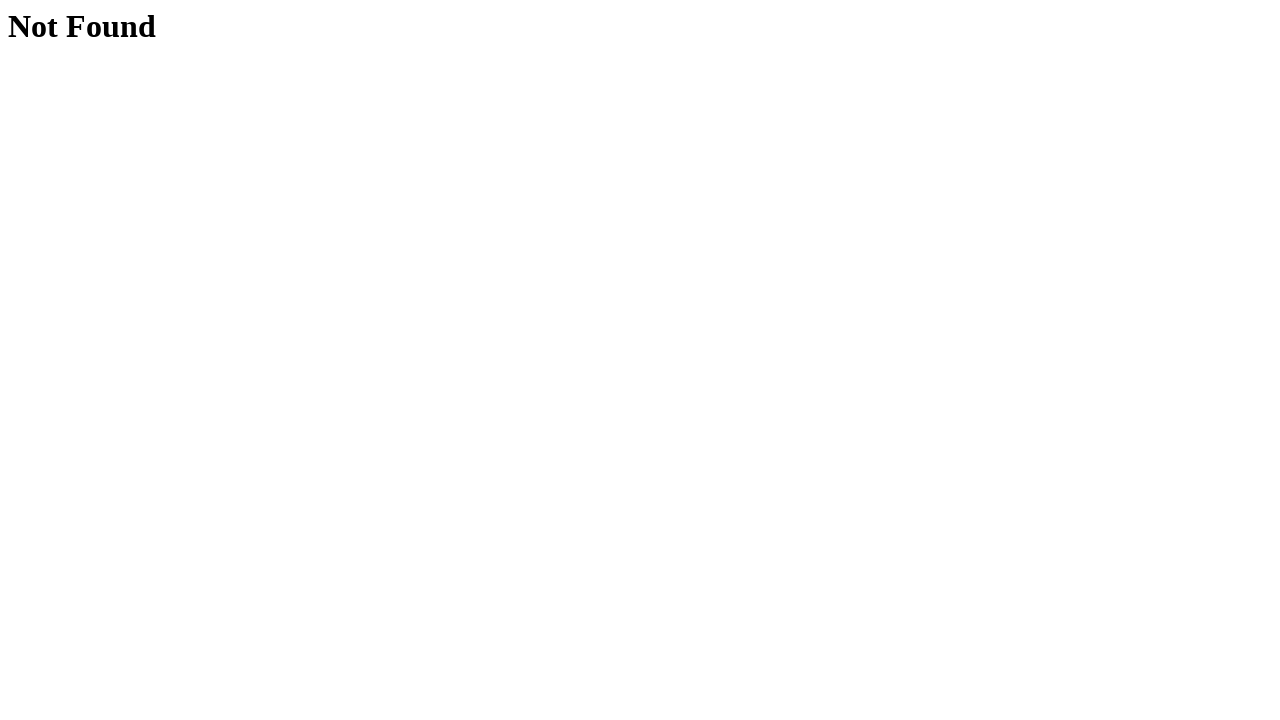

Navigated to Contact Us page
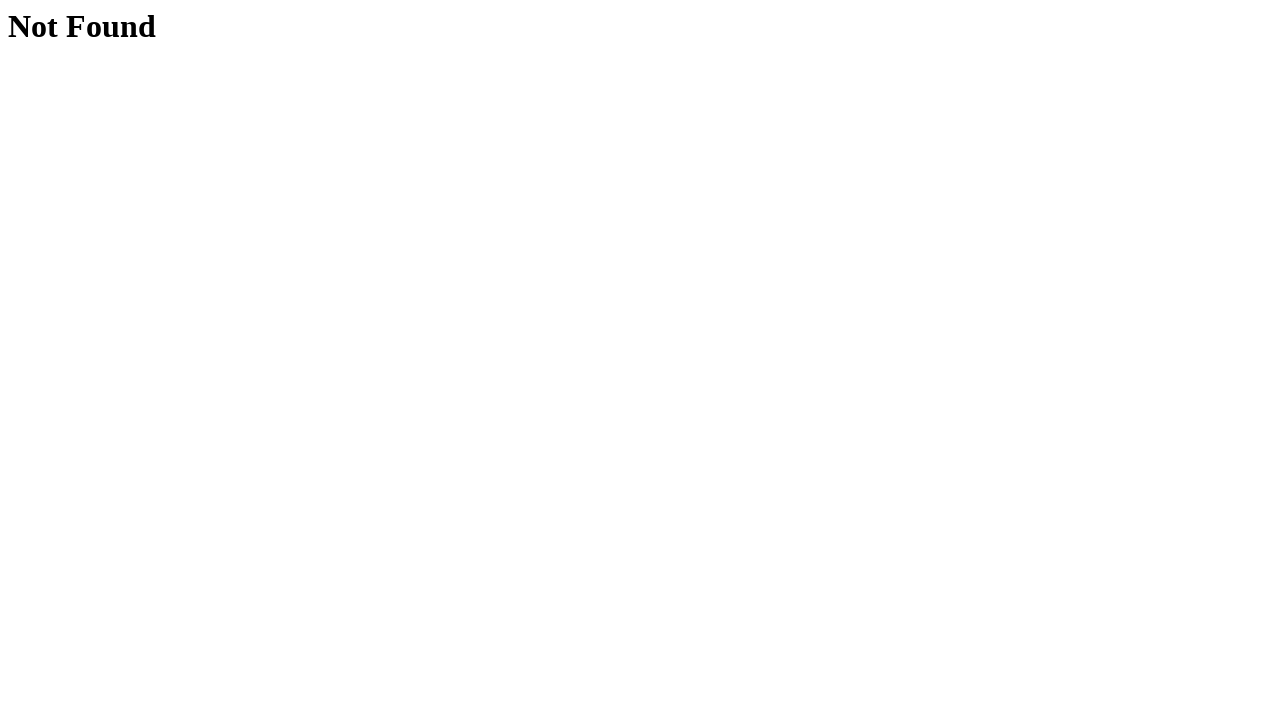

Contact Us page heading (h1) became visible
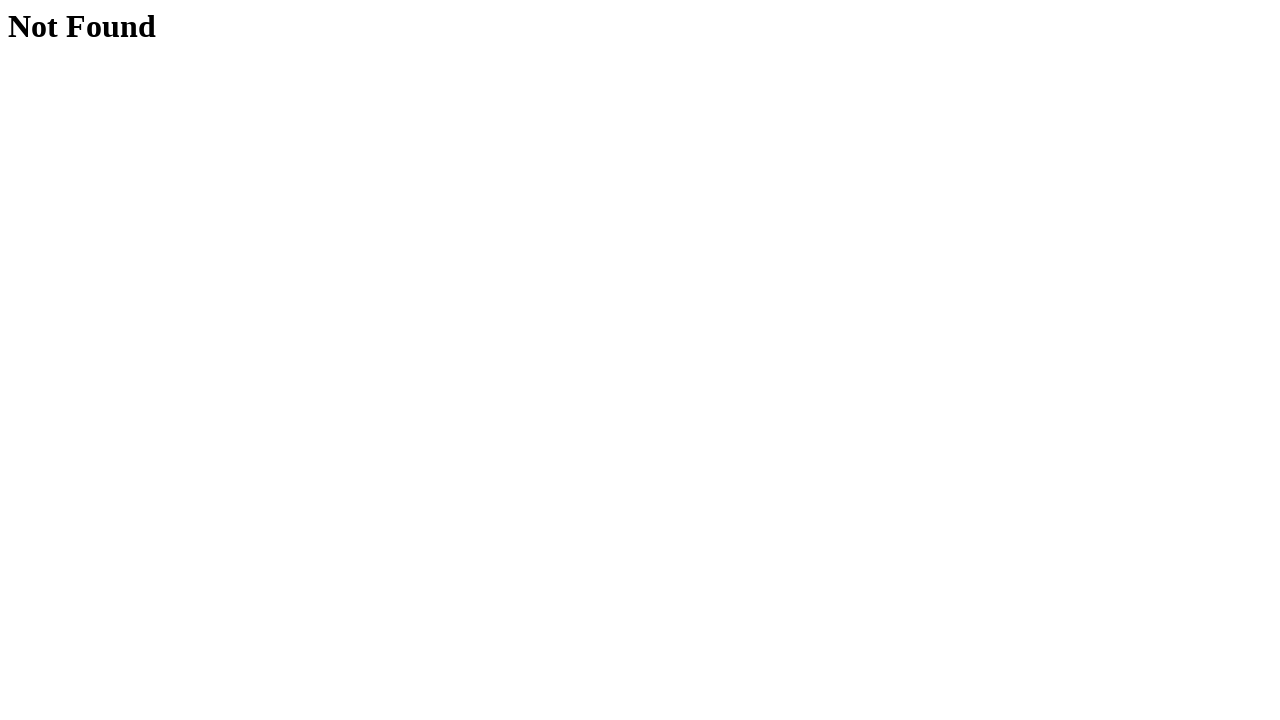

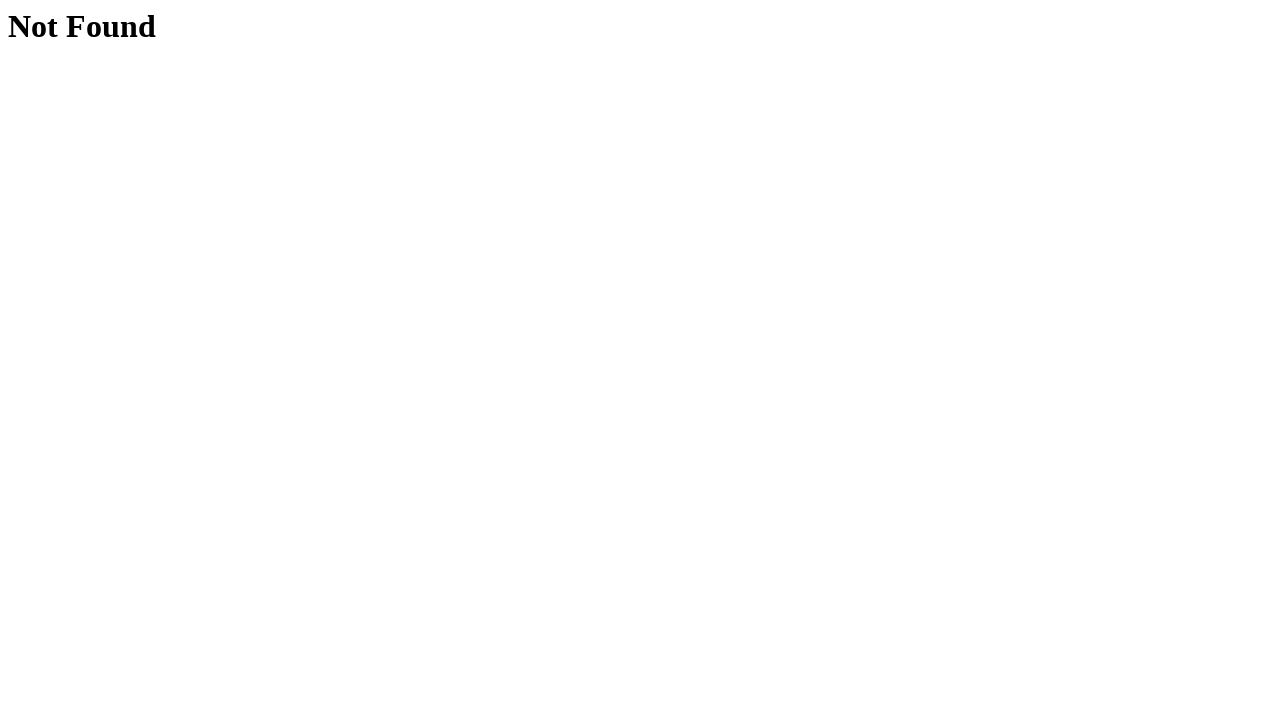